Navigates to frames section, switches to second iframe and verifies its text content

Starting URL: https://demoqa.com/alertsWindows

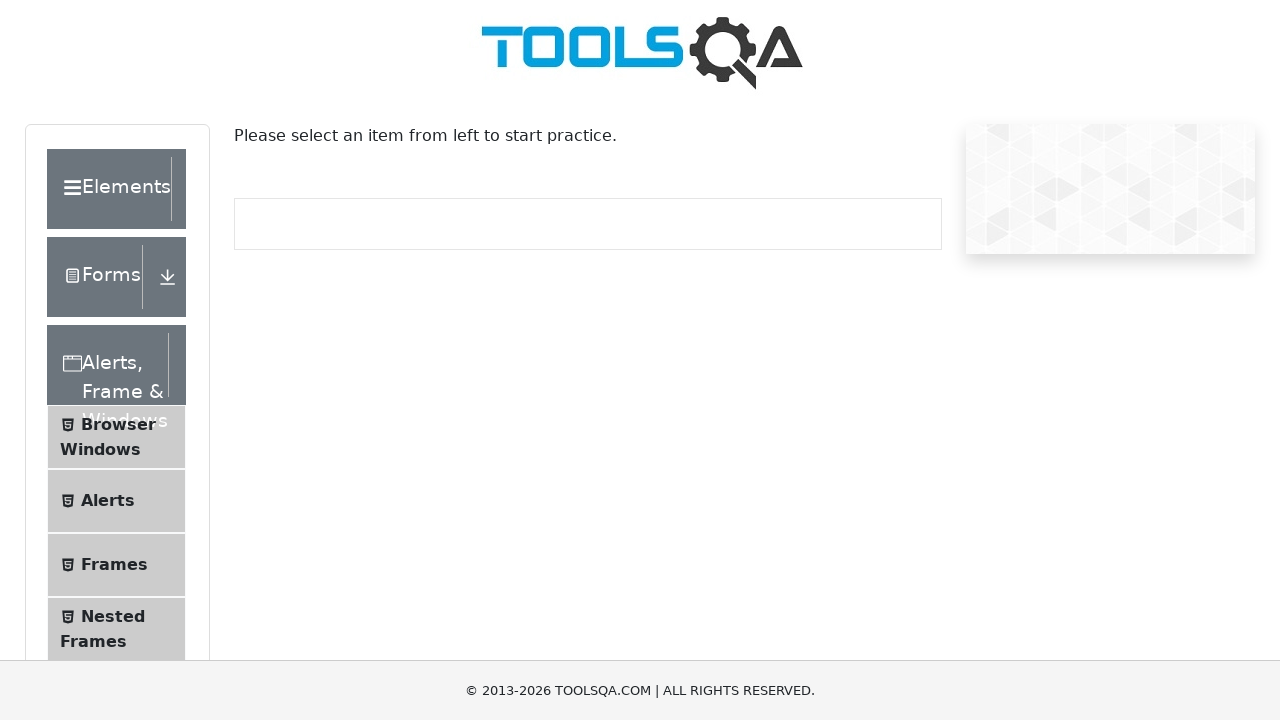

Clicked on Frames menu item at (114, 565) on text=Frames
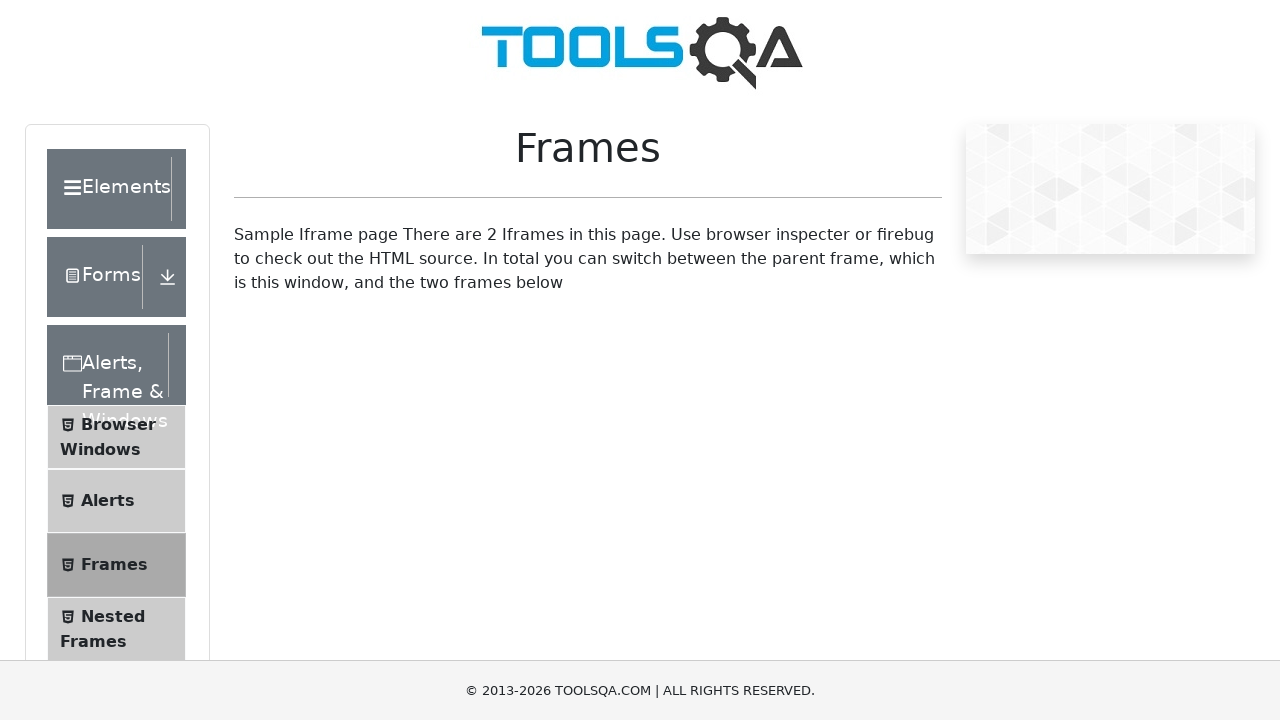

Located second iframe with id 'frame2'
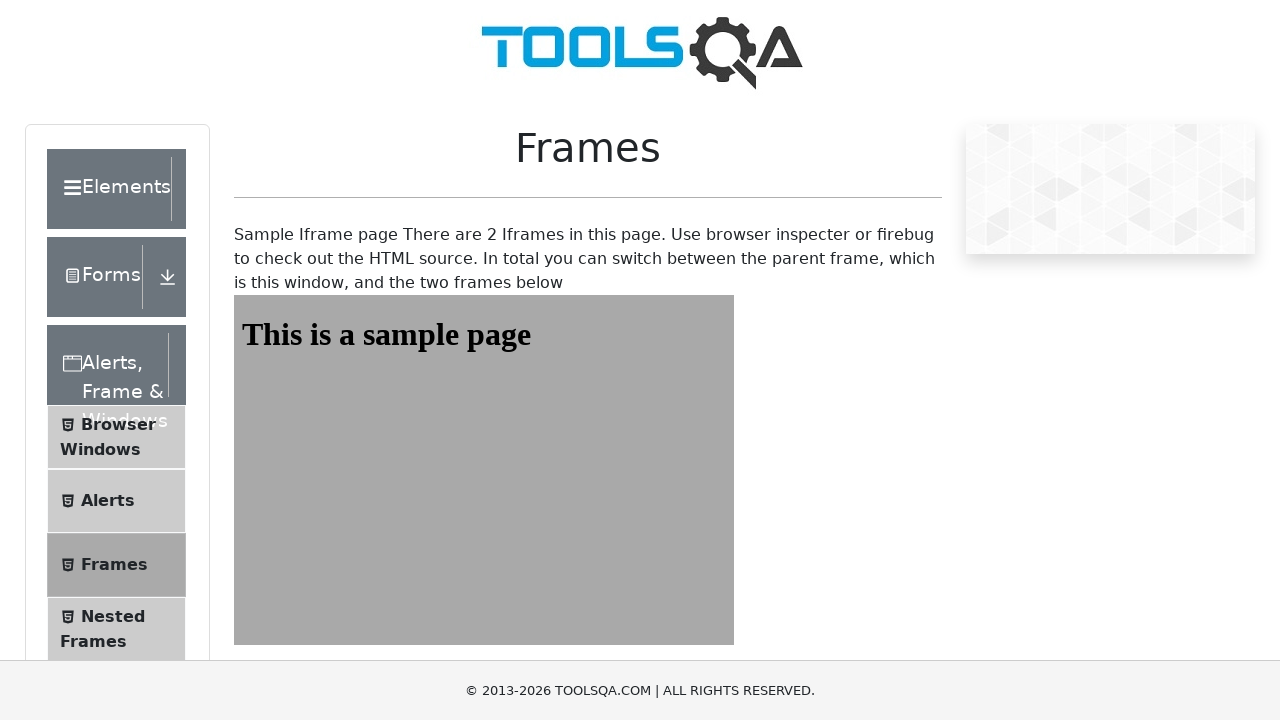

Retrieved text content from sample heading in frame2
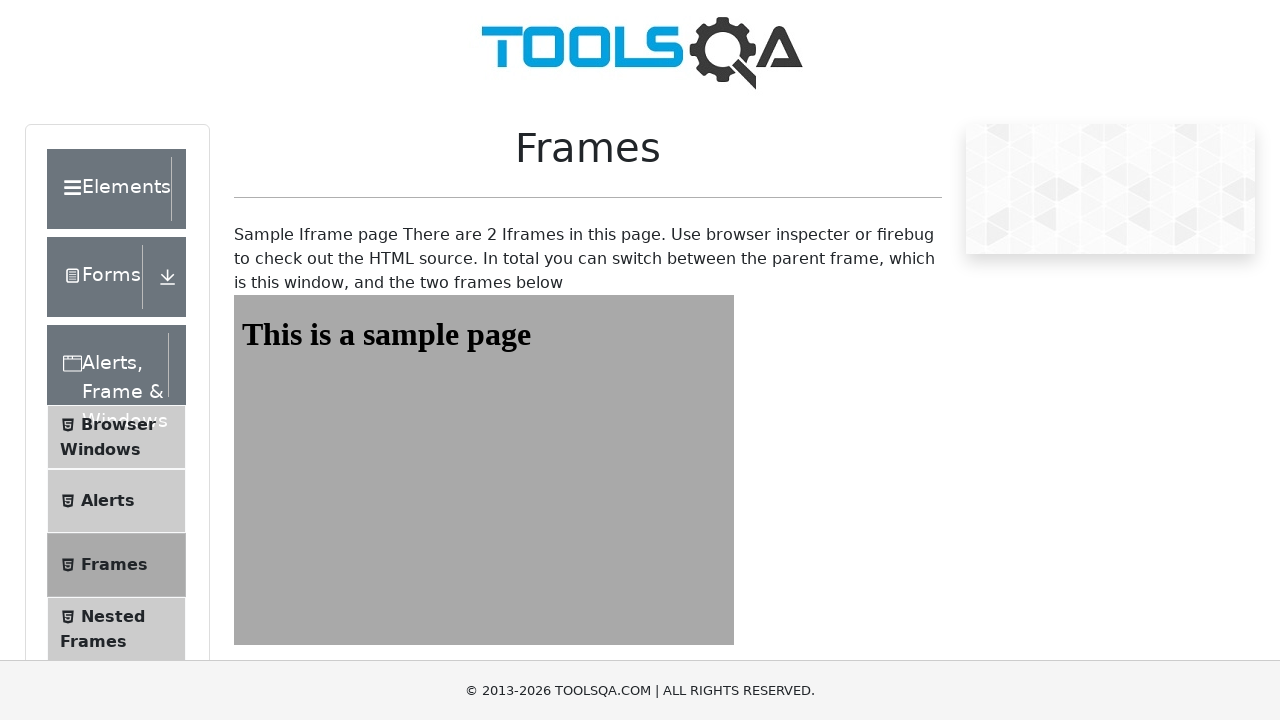

Verified that frame2 heading text equals 'This is a sample page'
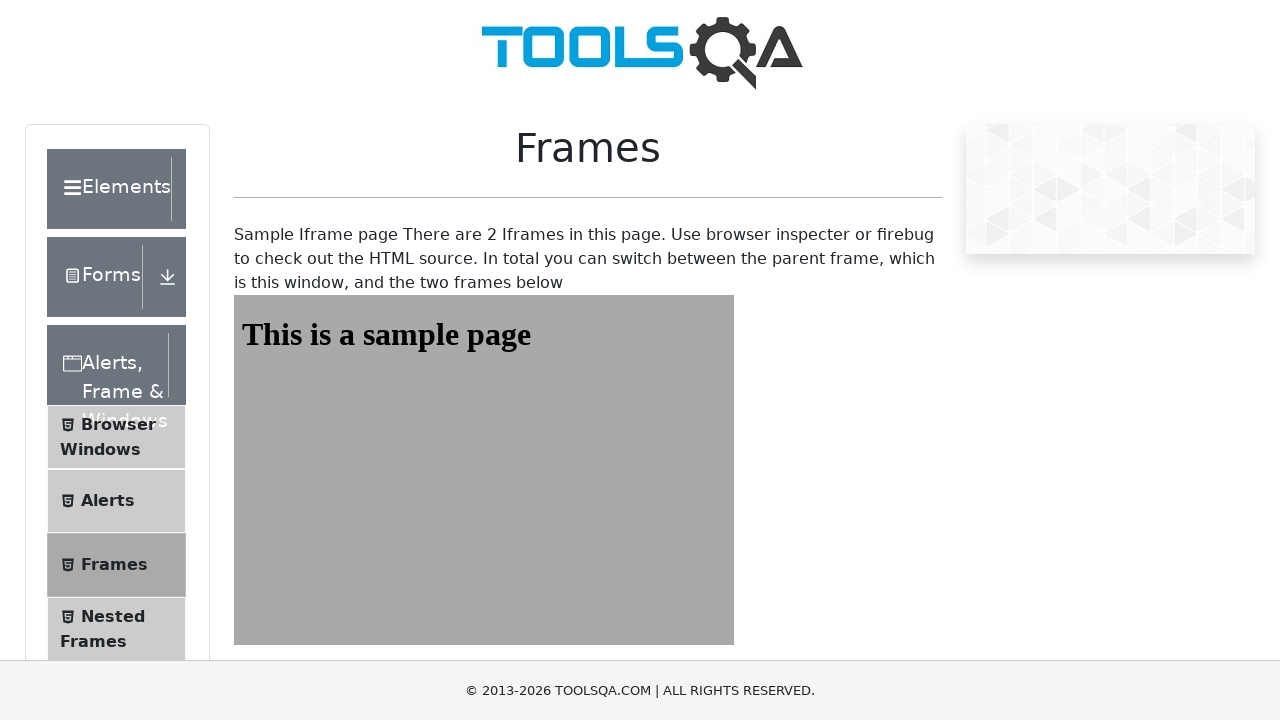

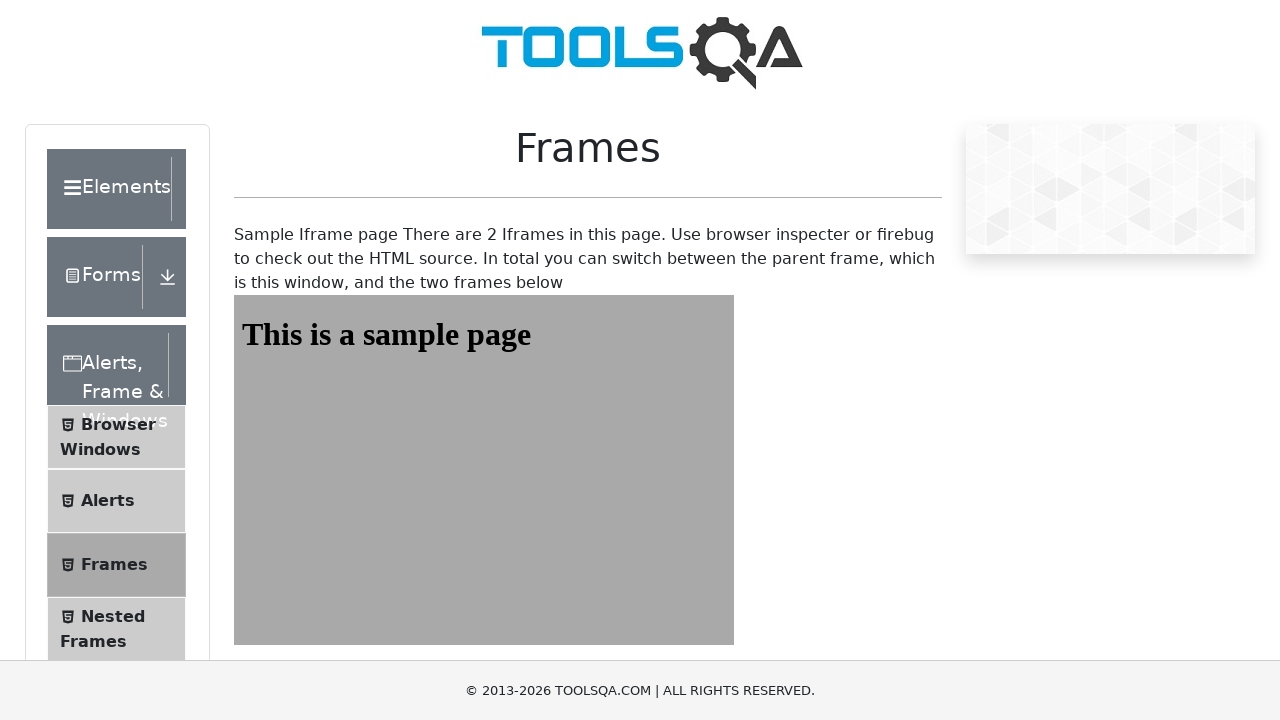